Navigates to Rahul Shetty Academy website, maximizes the window, and retrieves page information

Starting URL: https://rahulshettyacademy.com

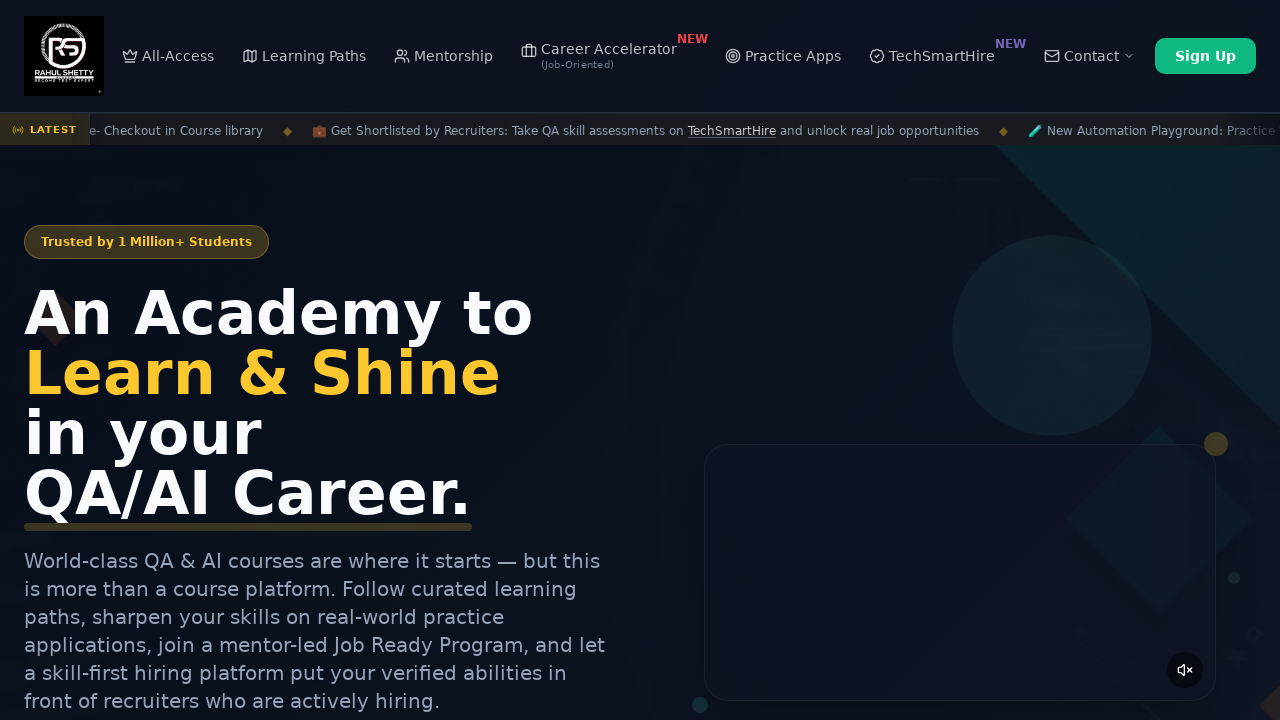

Set viewport size to 1920x1080
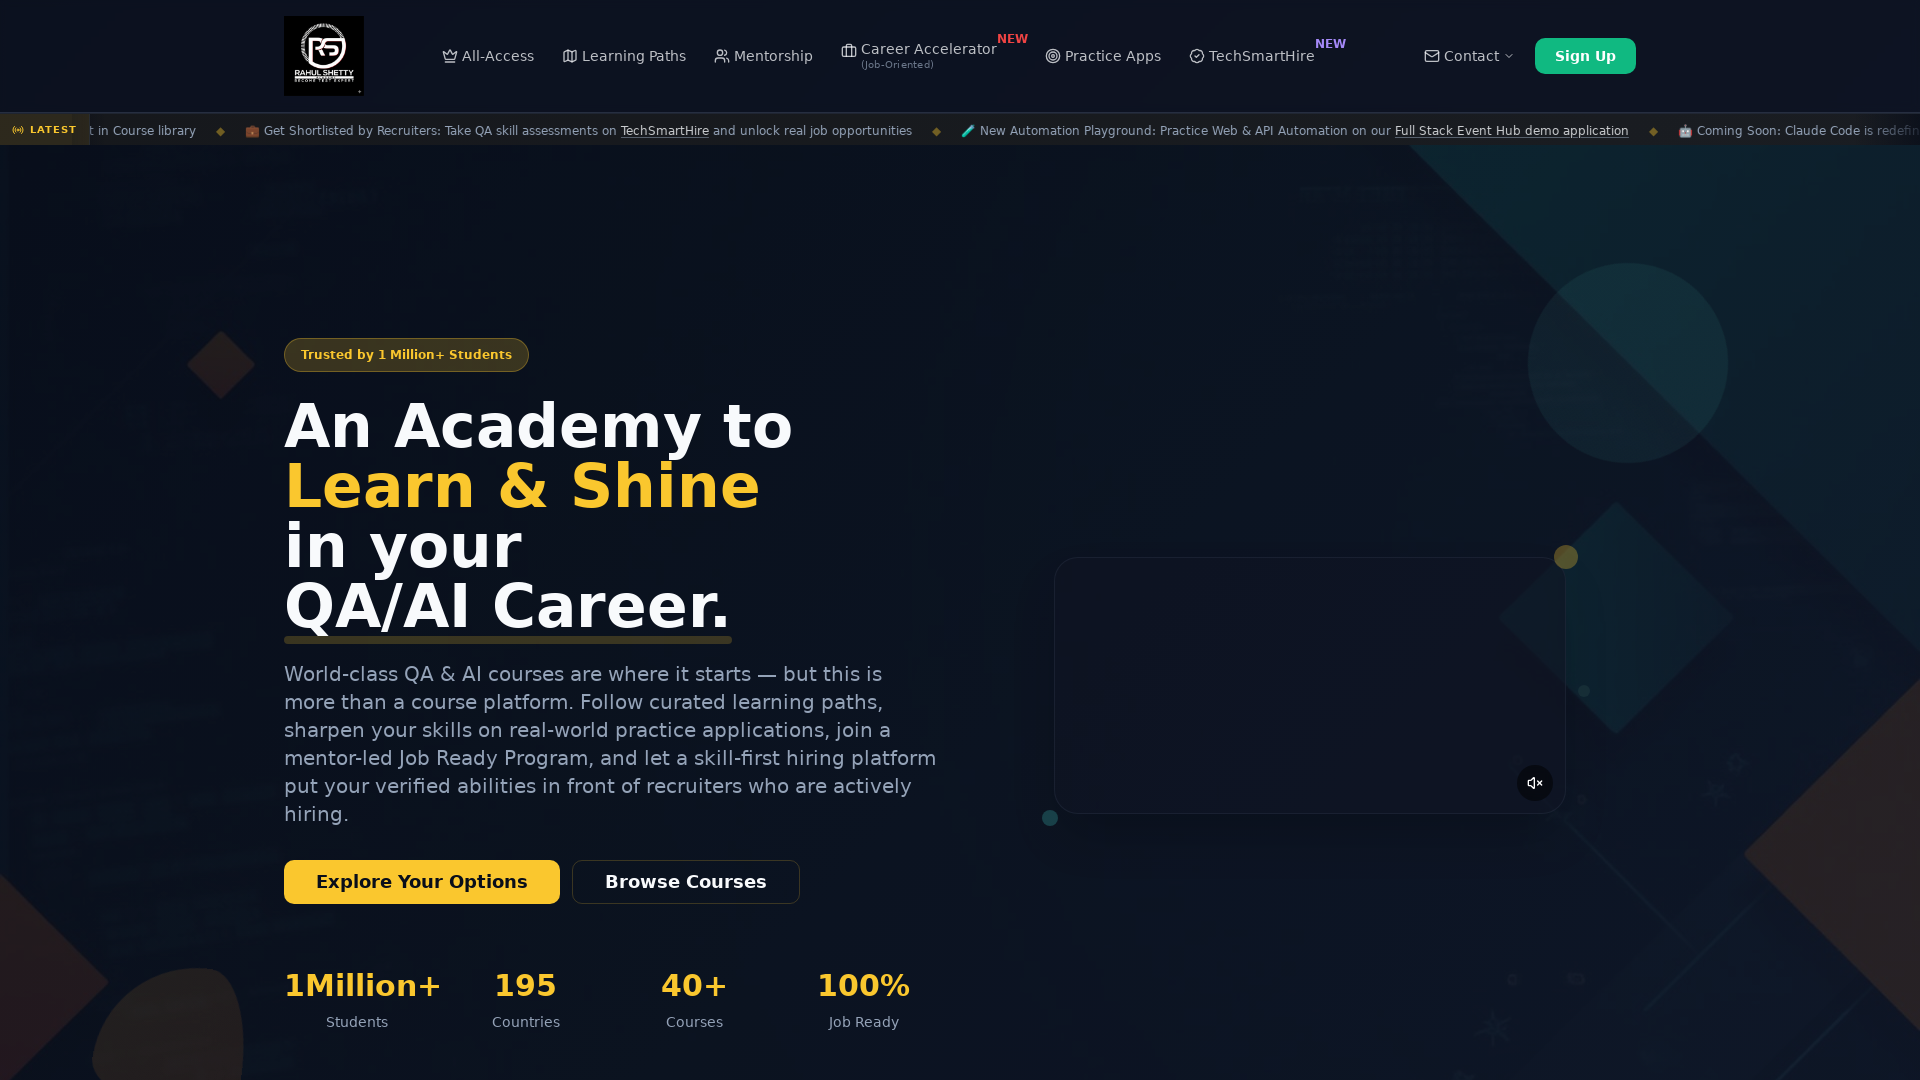

Retrieved page title: Rahul Shetty Academy | QA Automation, Playwright, AI Testing & Online Training
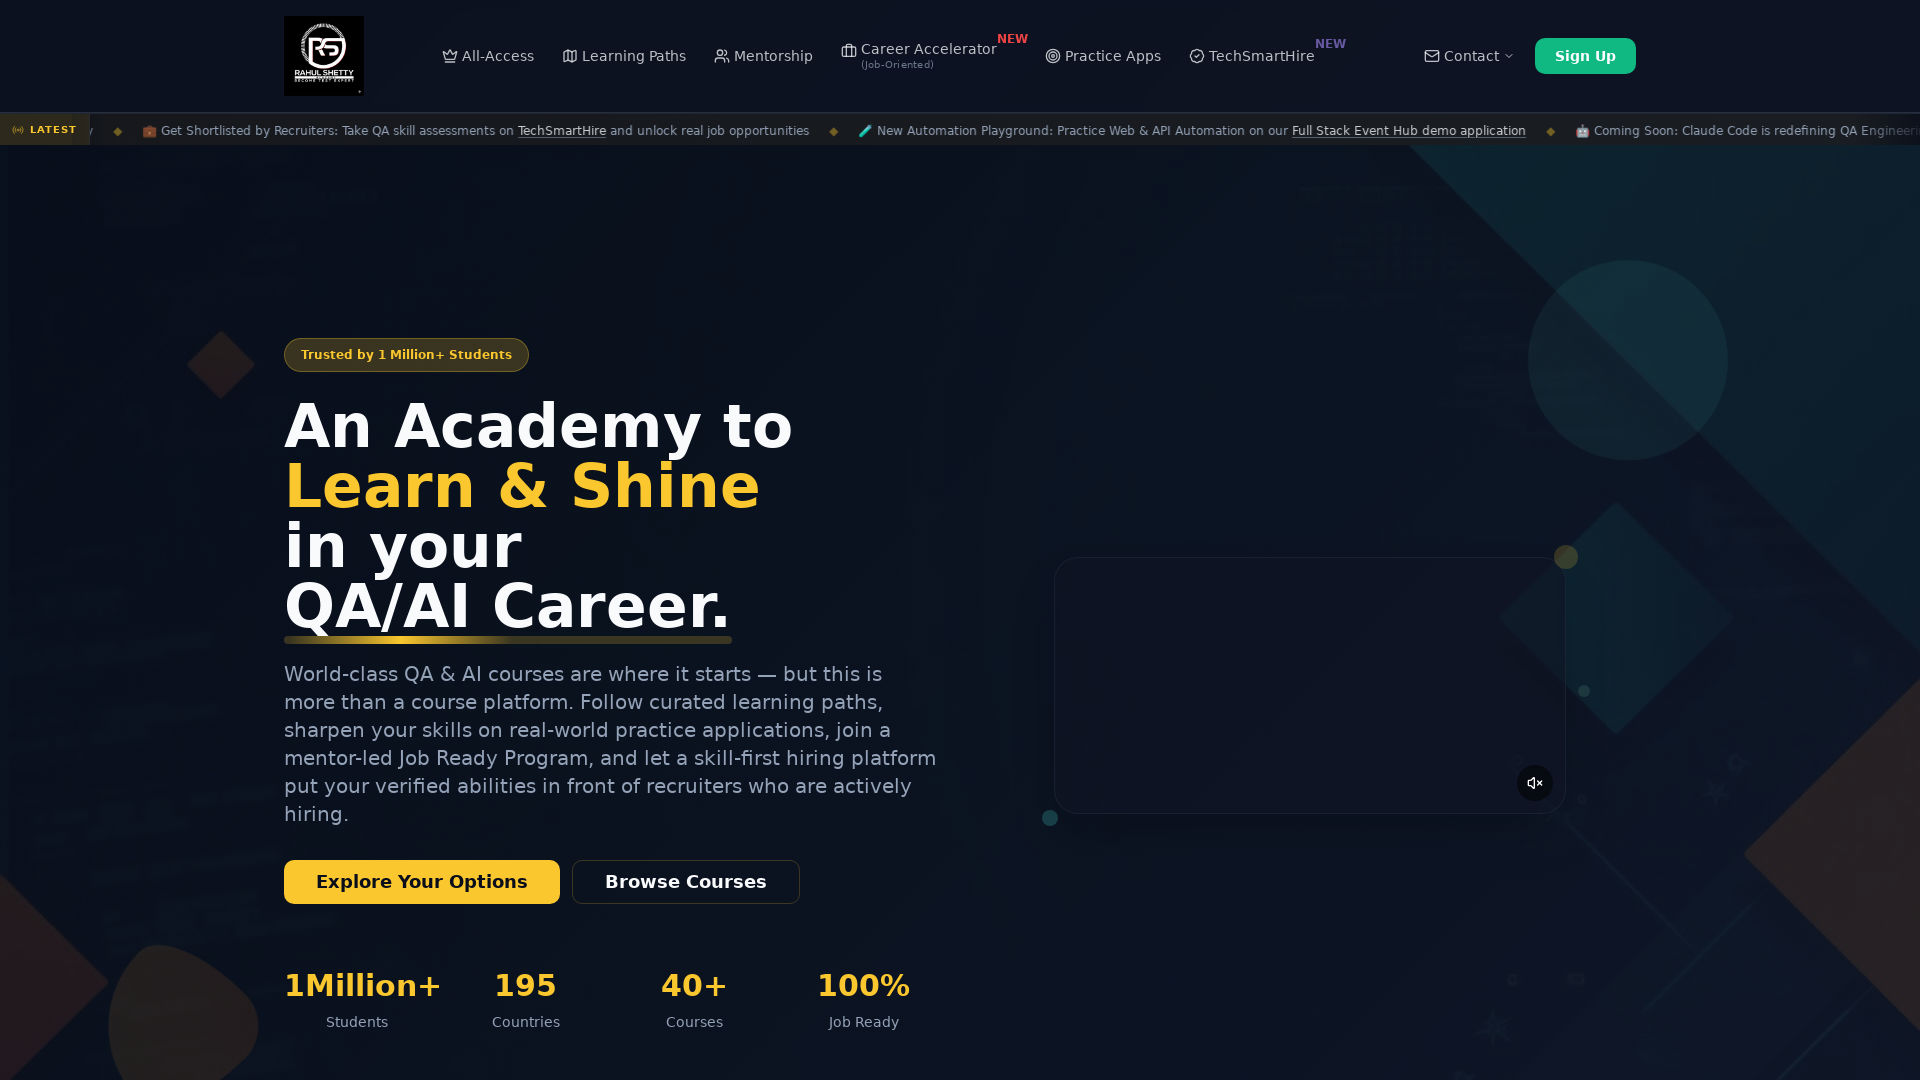

Retrieved current URL: https://rahulshettyacademy.com/
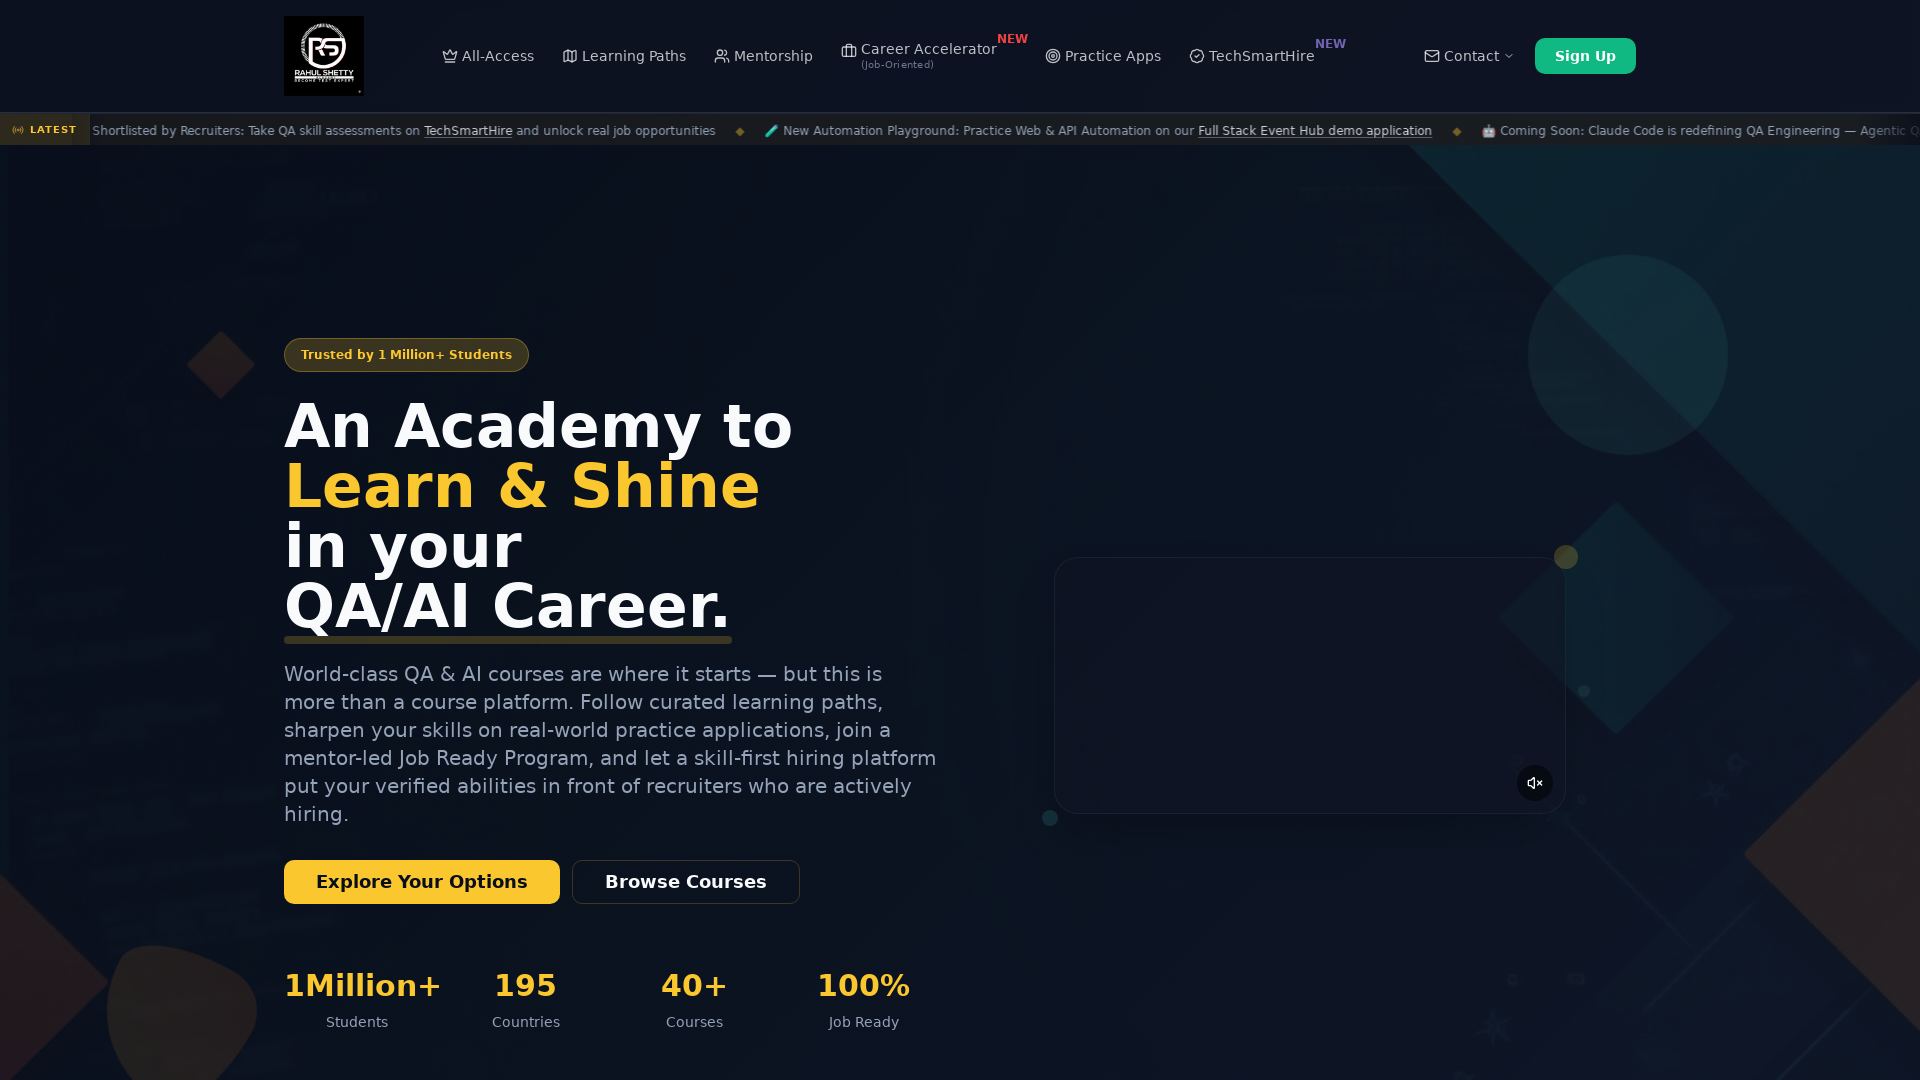

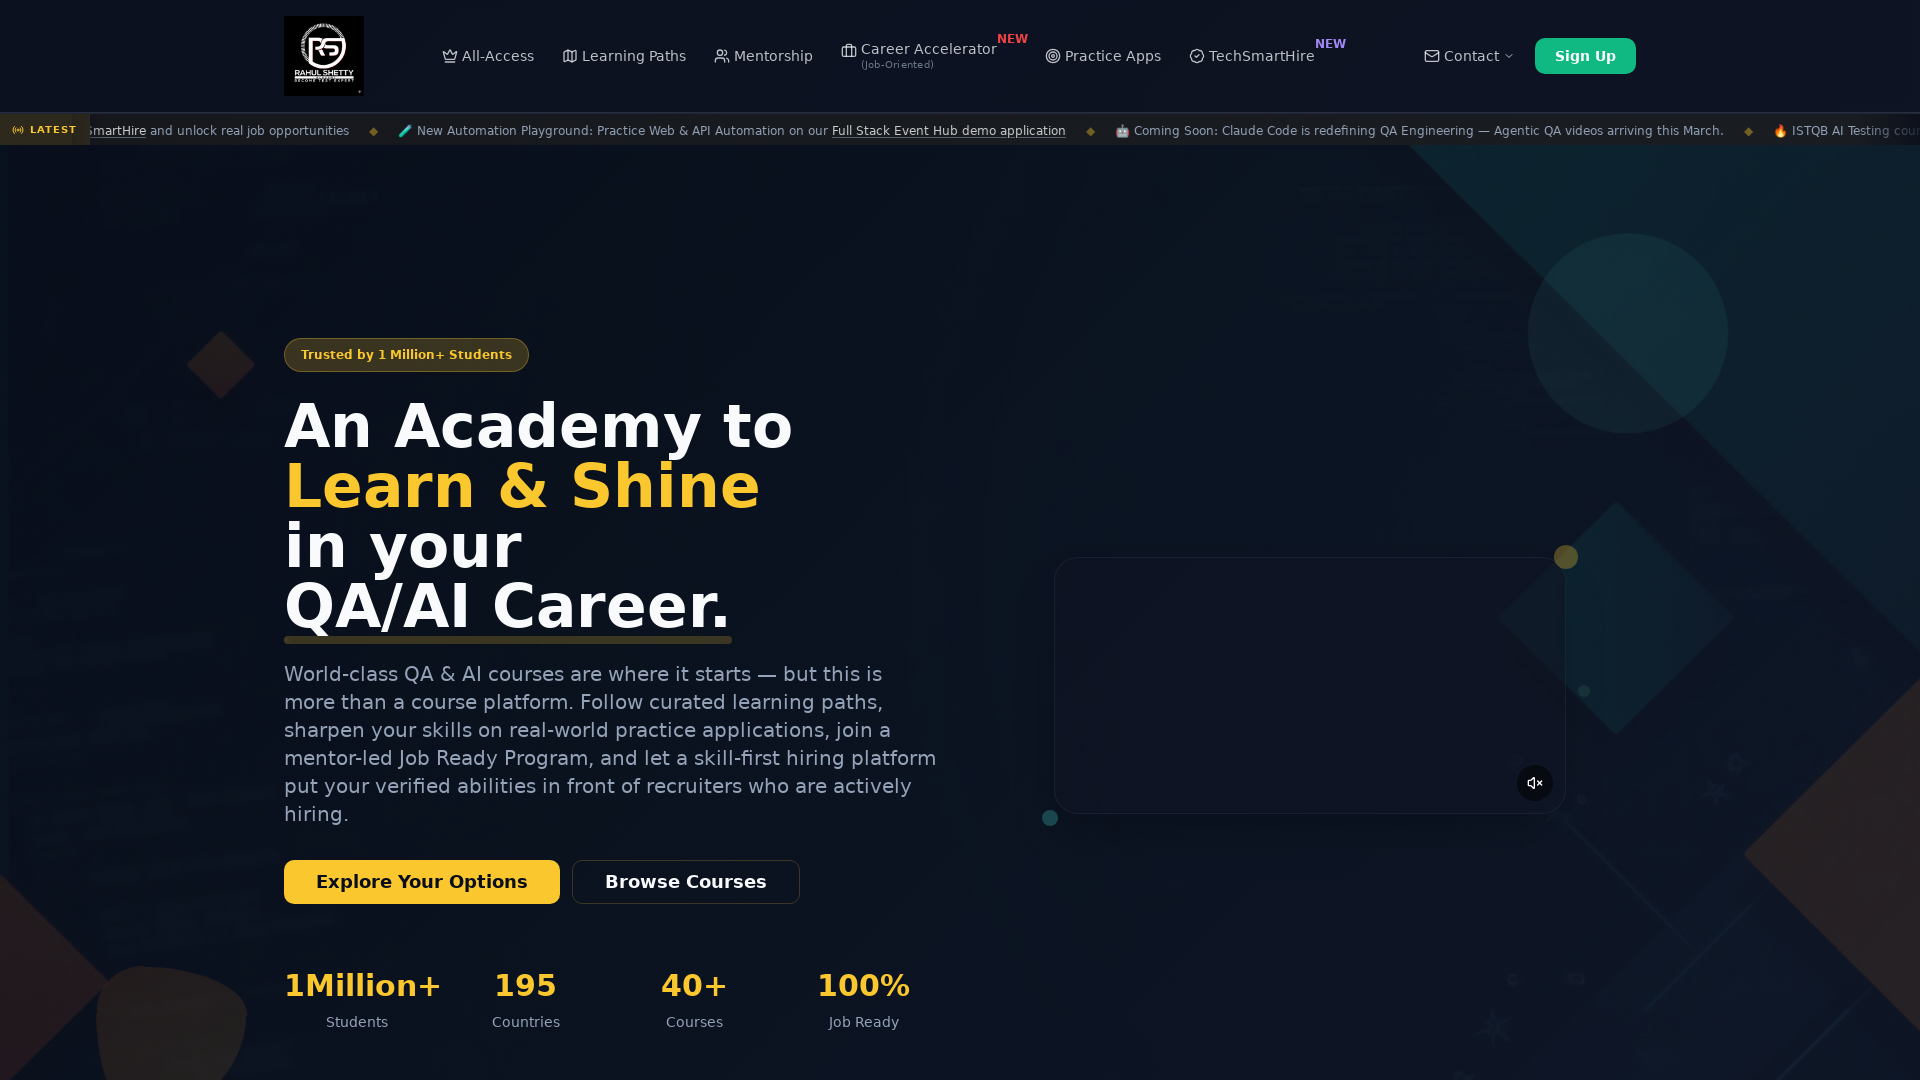